Navigates to the Mensa IQ test website, selects the 18-50 age group, starts the test, and clicks on the first answer option.

Starting URL: https://test.mensa.no/

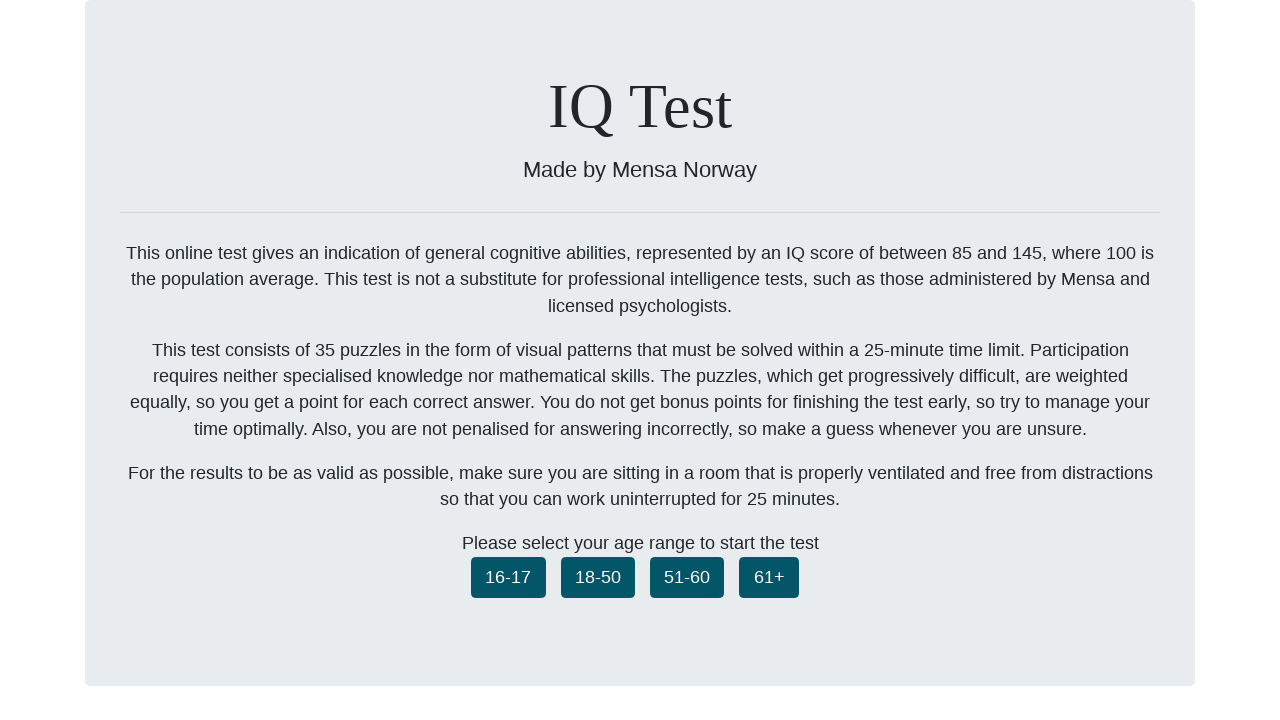

Set viewport size to 1920x1080
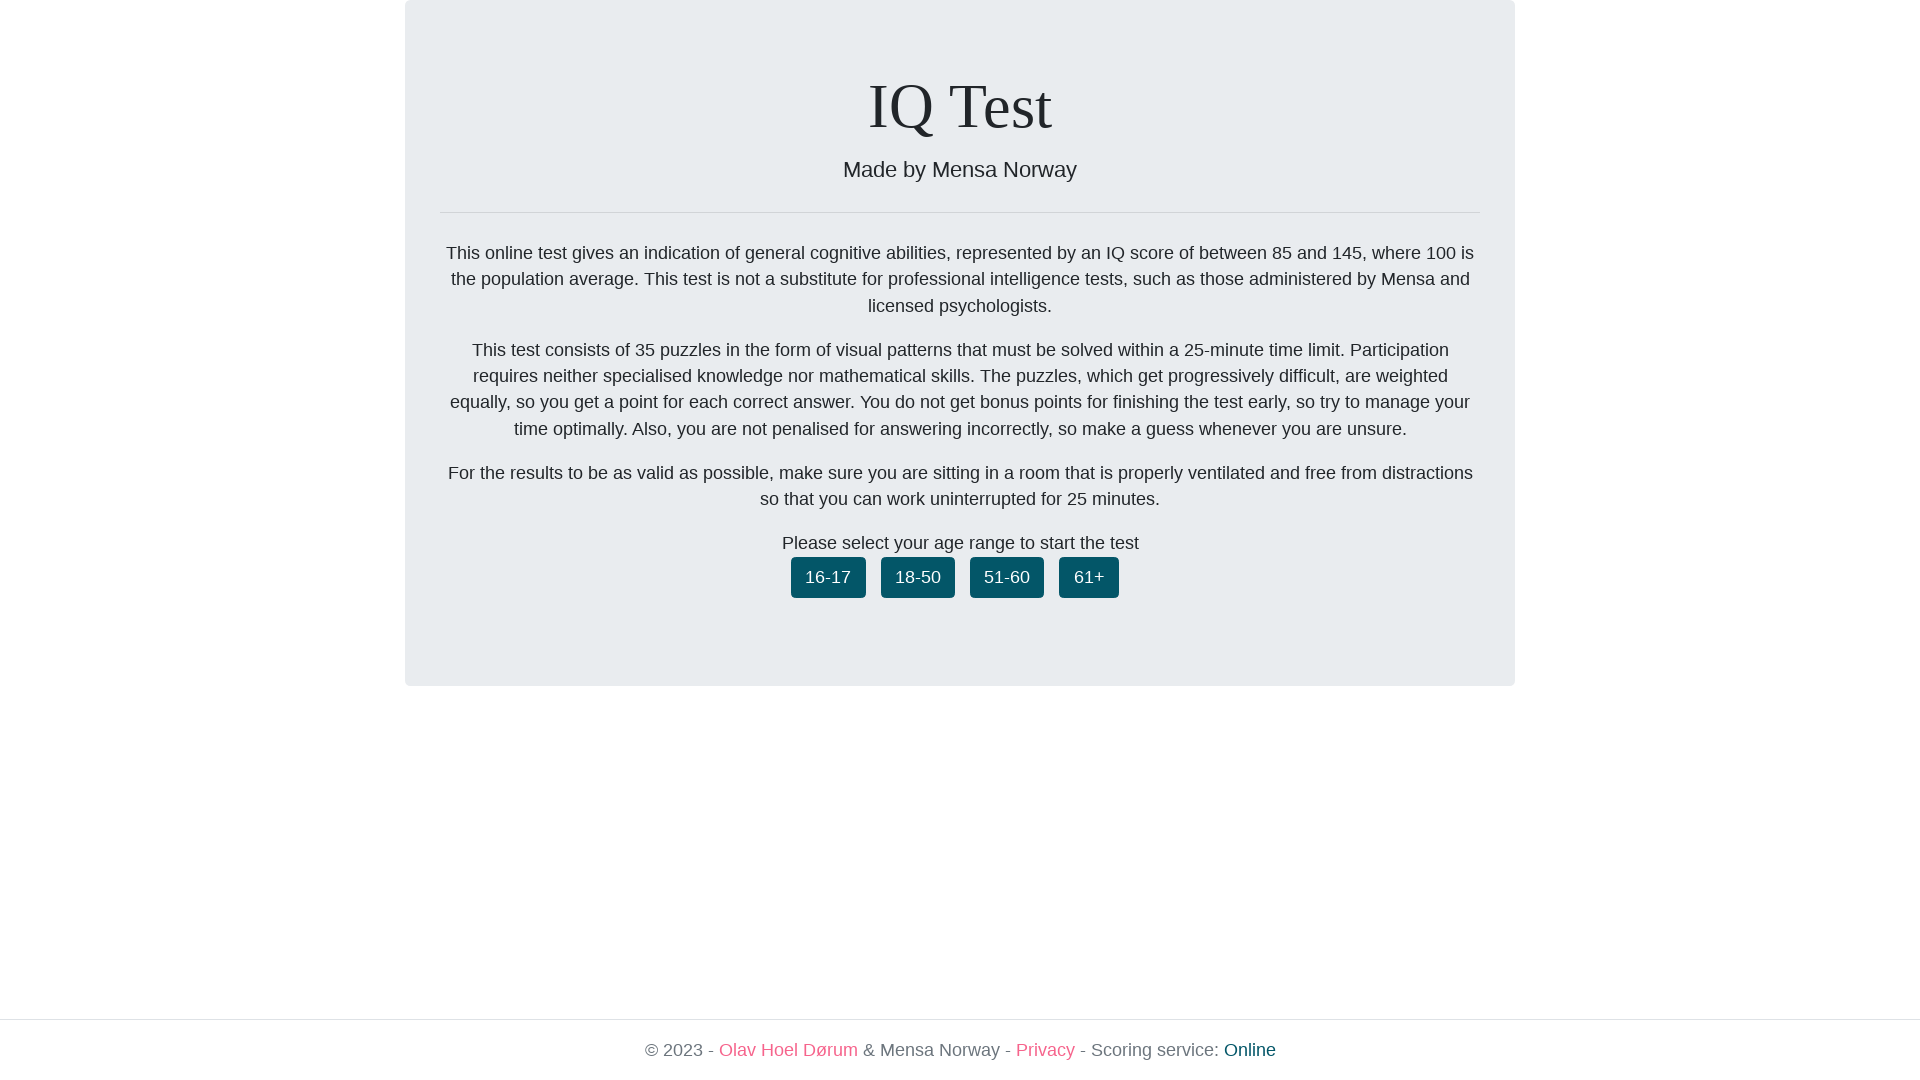

Clicked the 18-50 age group button at (918, 577) on xpath=/html/body/div[2]/main/cach/div[1]/div/div/div[2]/div/button[2]
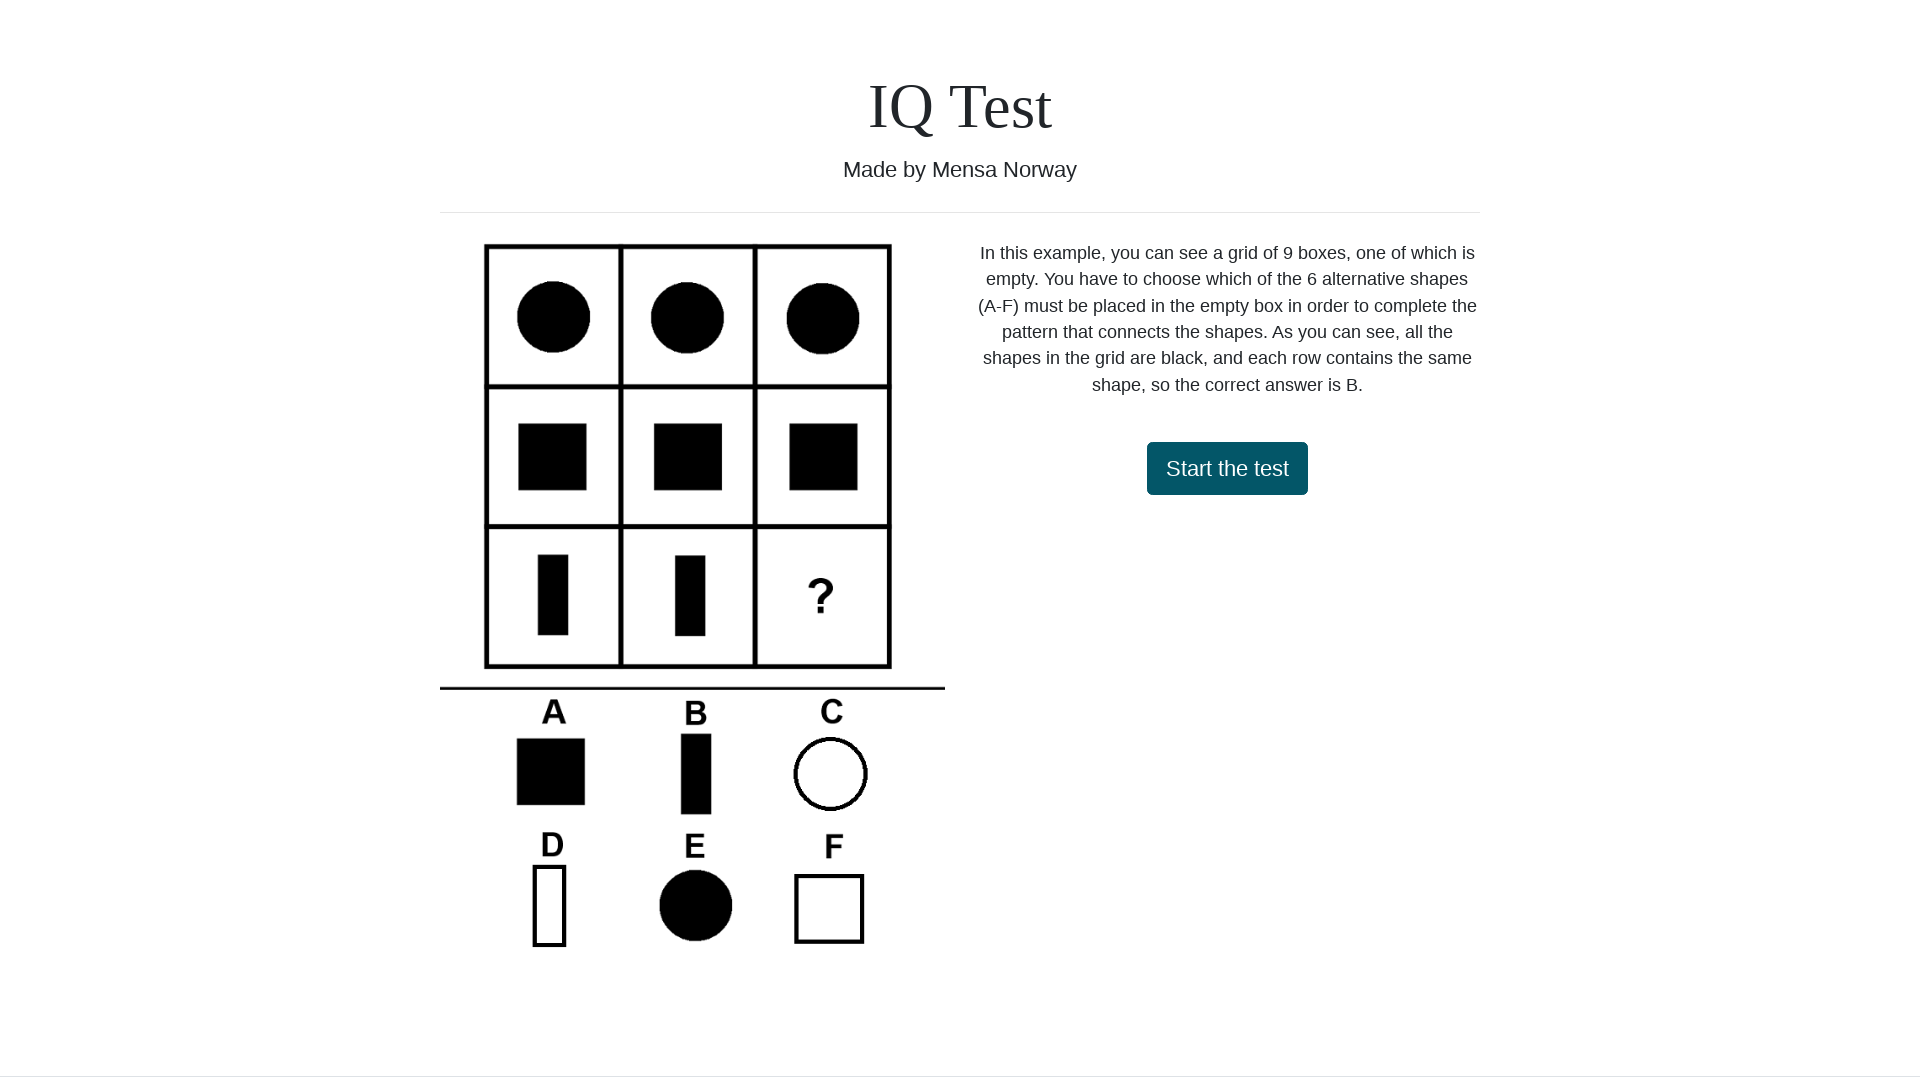

Waited 1 second for UI to update
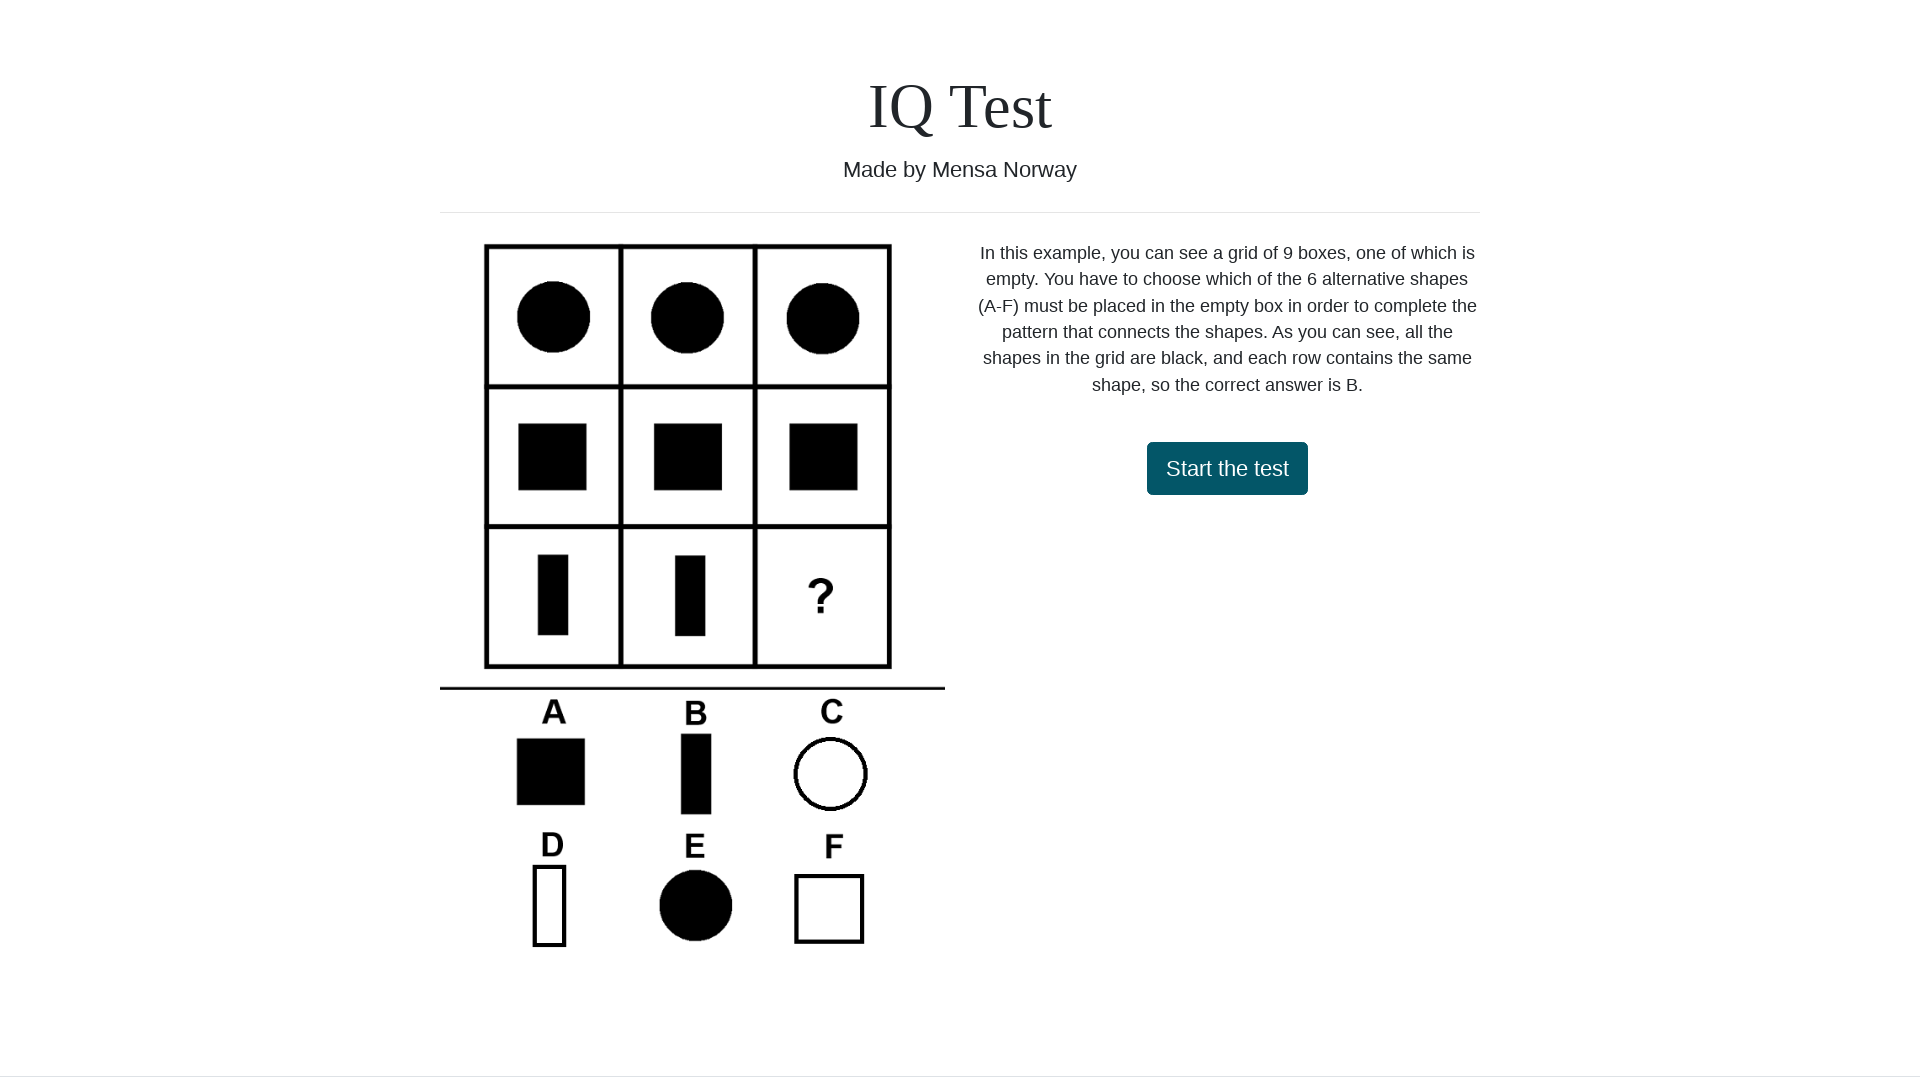

Clicked the start test button at (1227, 468) on xpath=/html/body/div[2]/main/cach/div[2]/div/div/div/div[2]/button
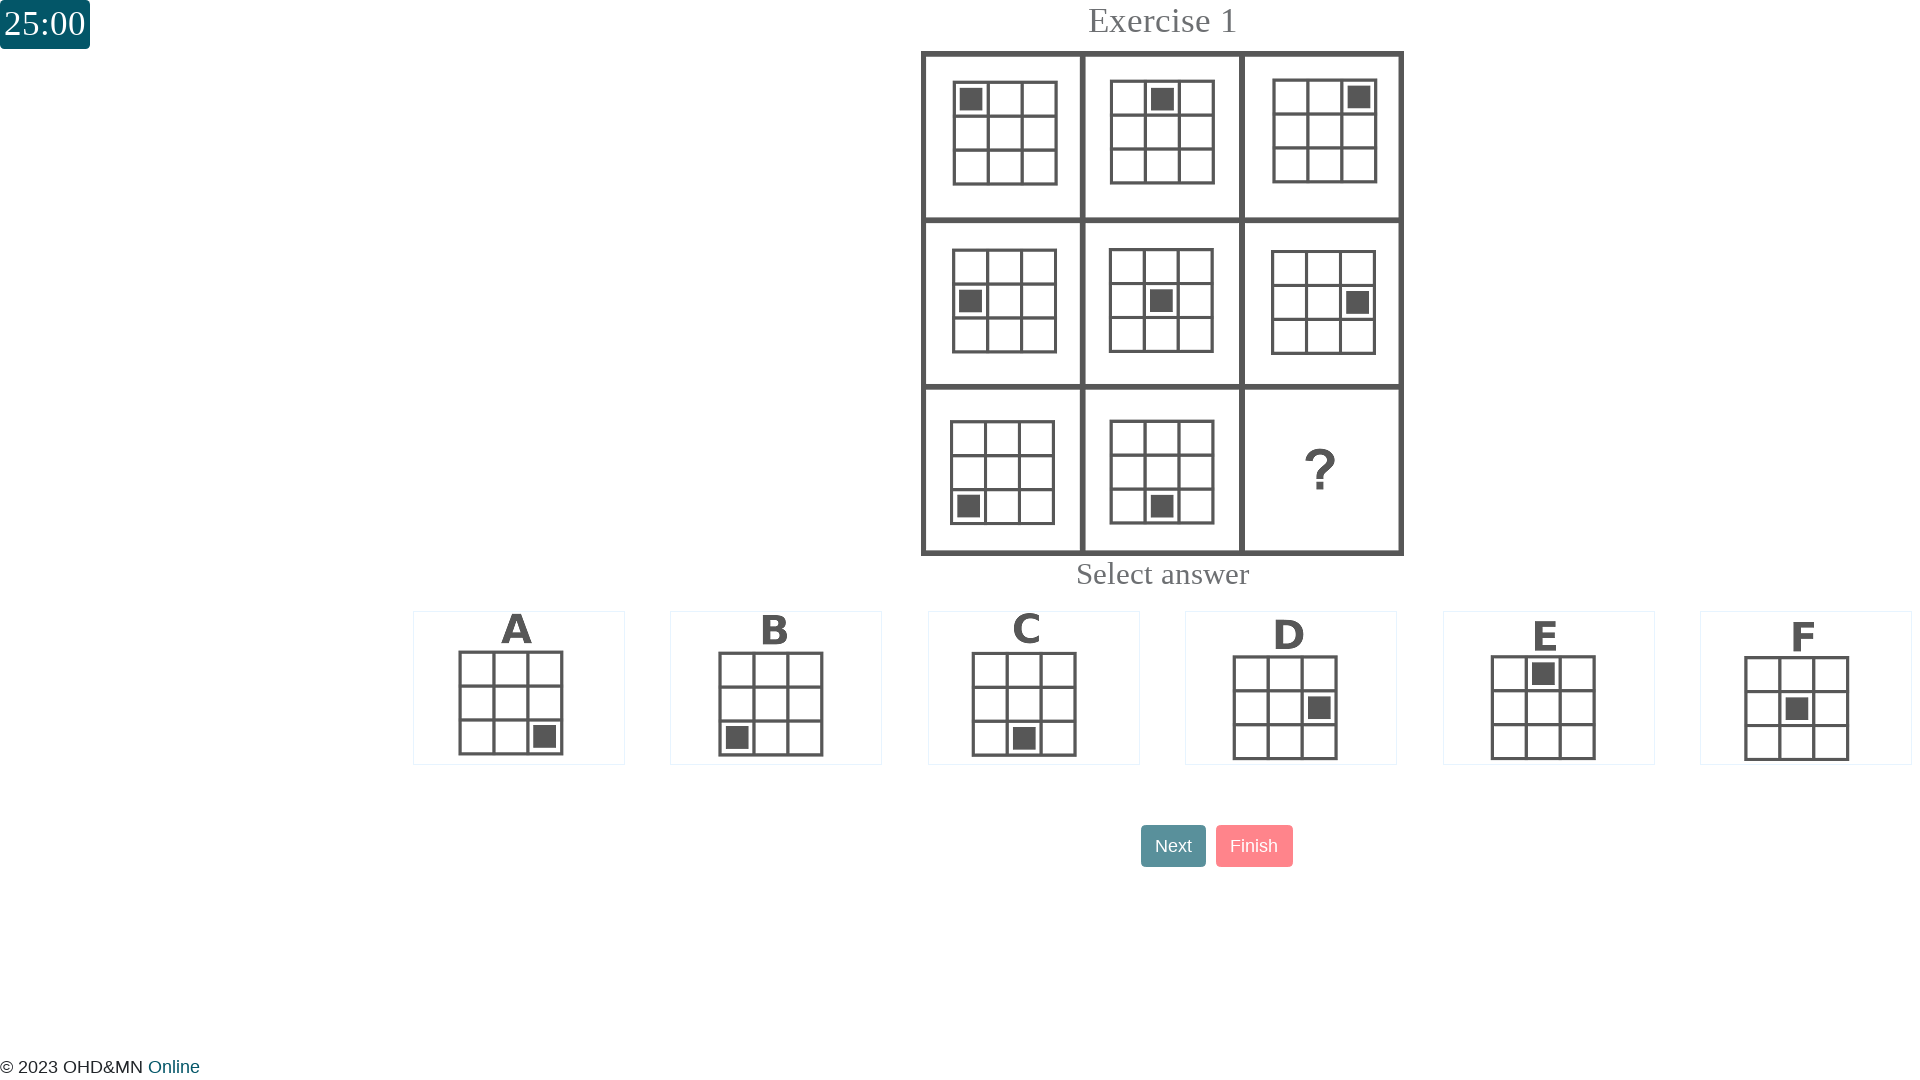

Waited 1 second for test to load
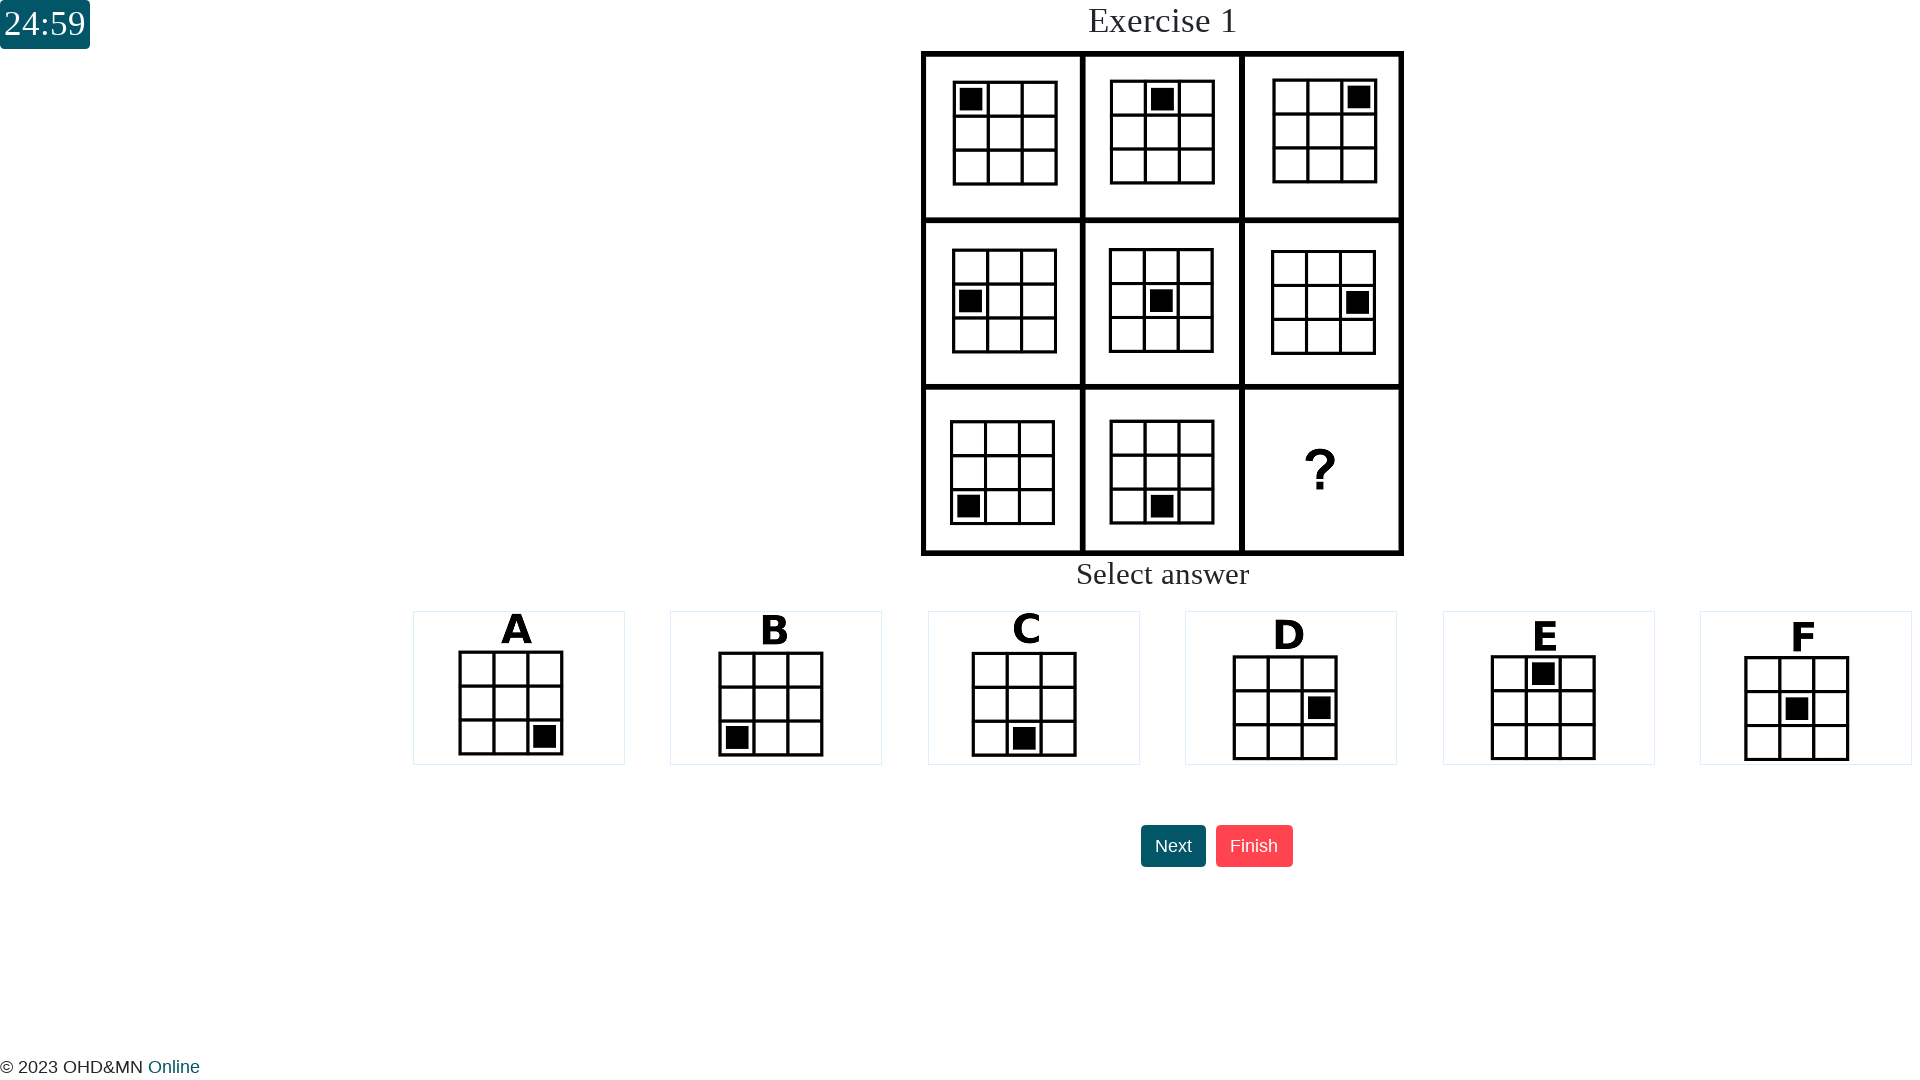

Clicked the first answer option (option A) at (519, 688) on xpath=/html/body/div[2]/main/cach/div[3]/div[1]/div[3]/div[1]/div/img
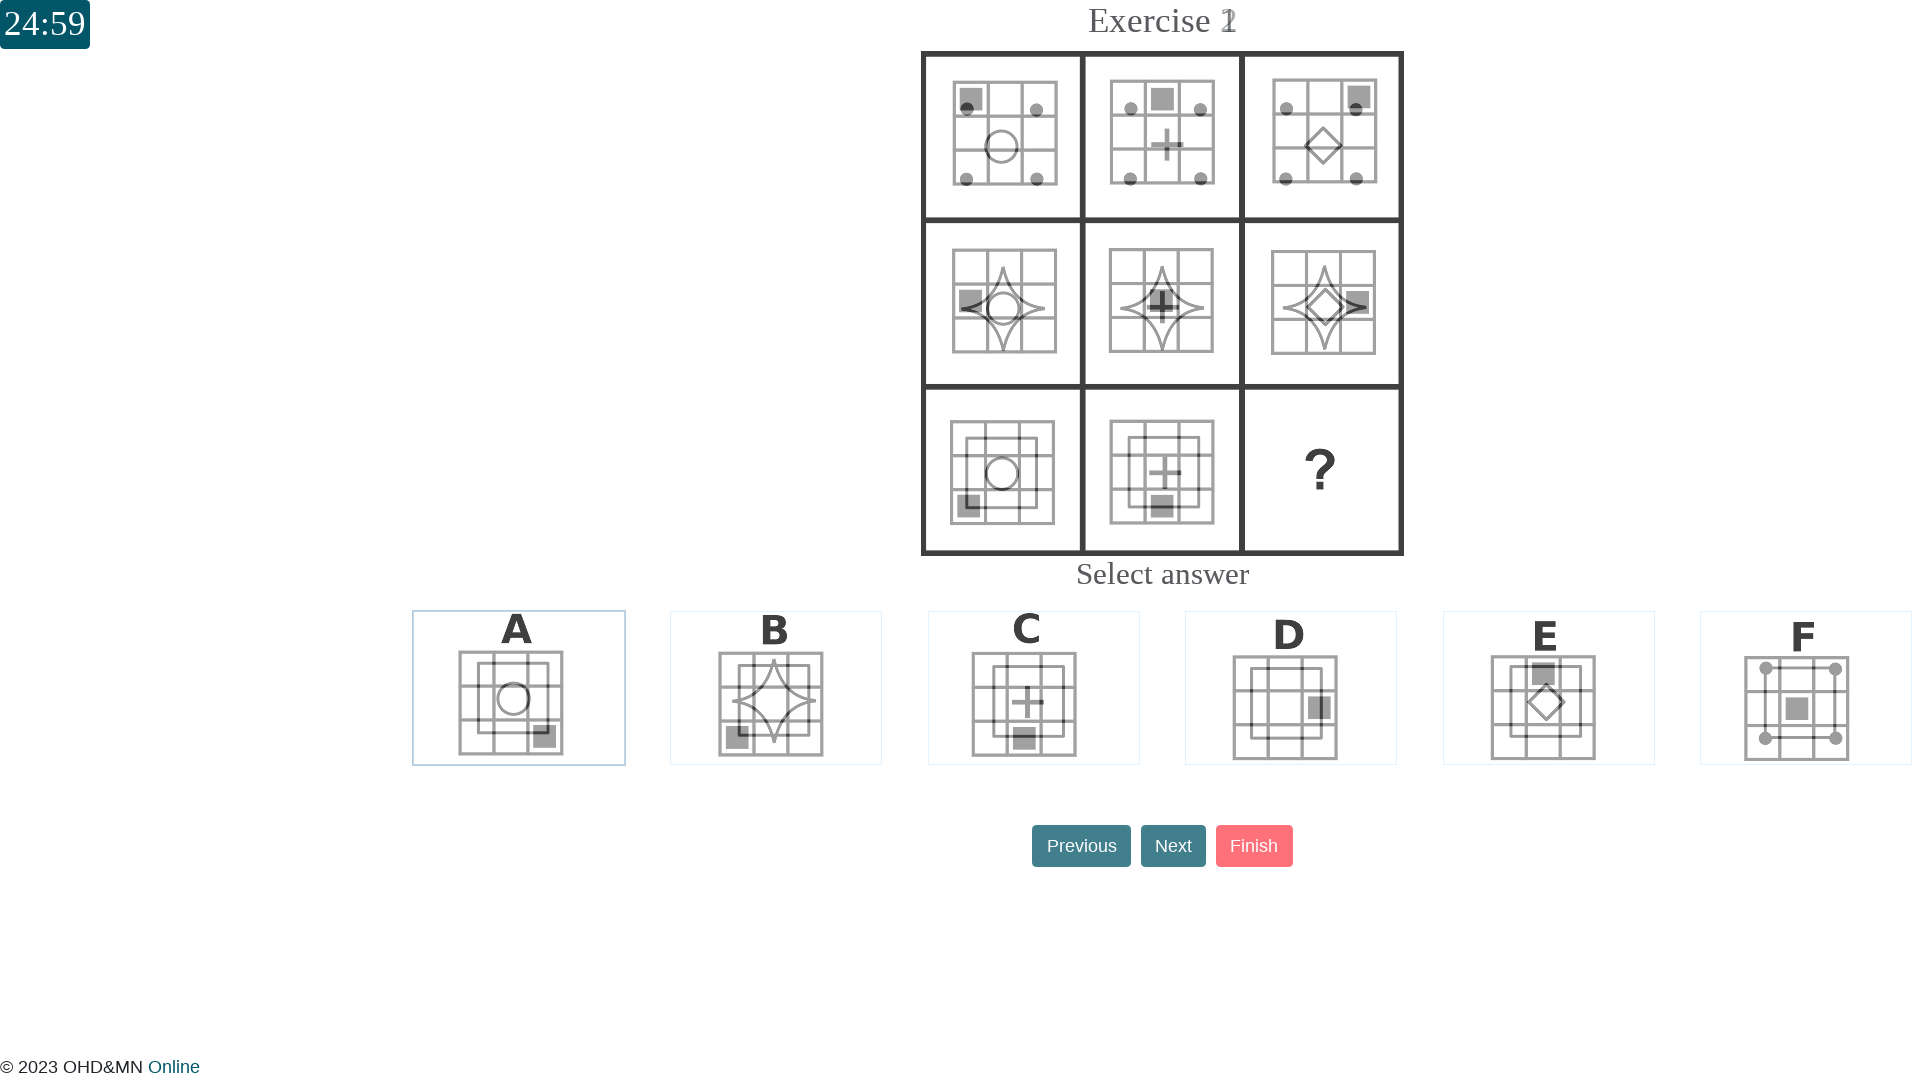

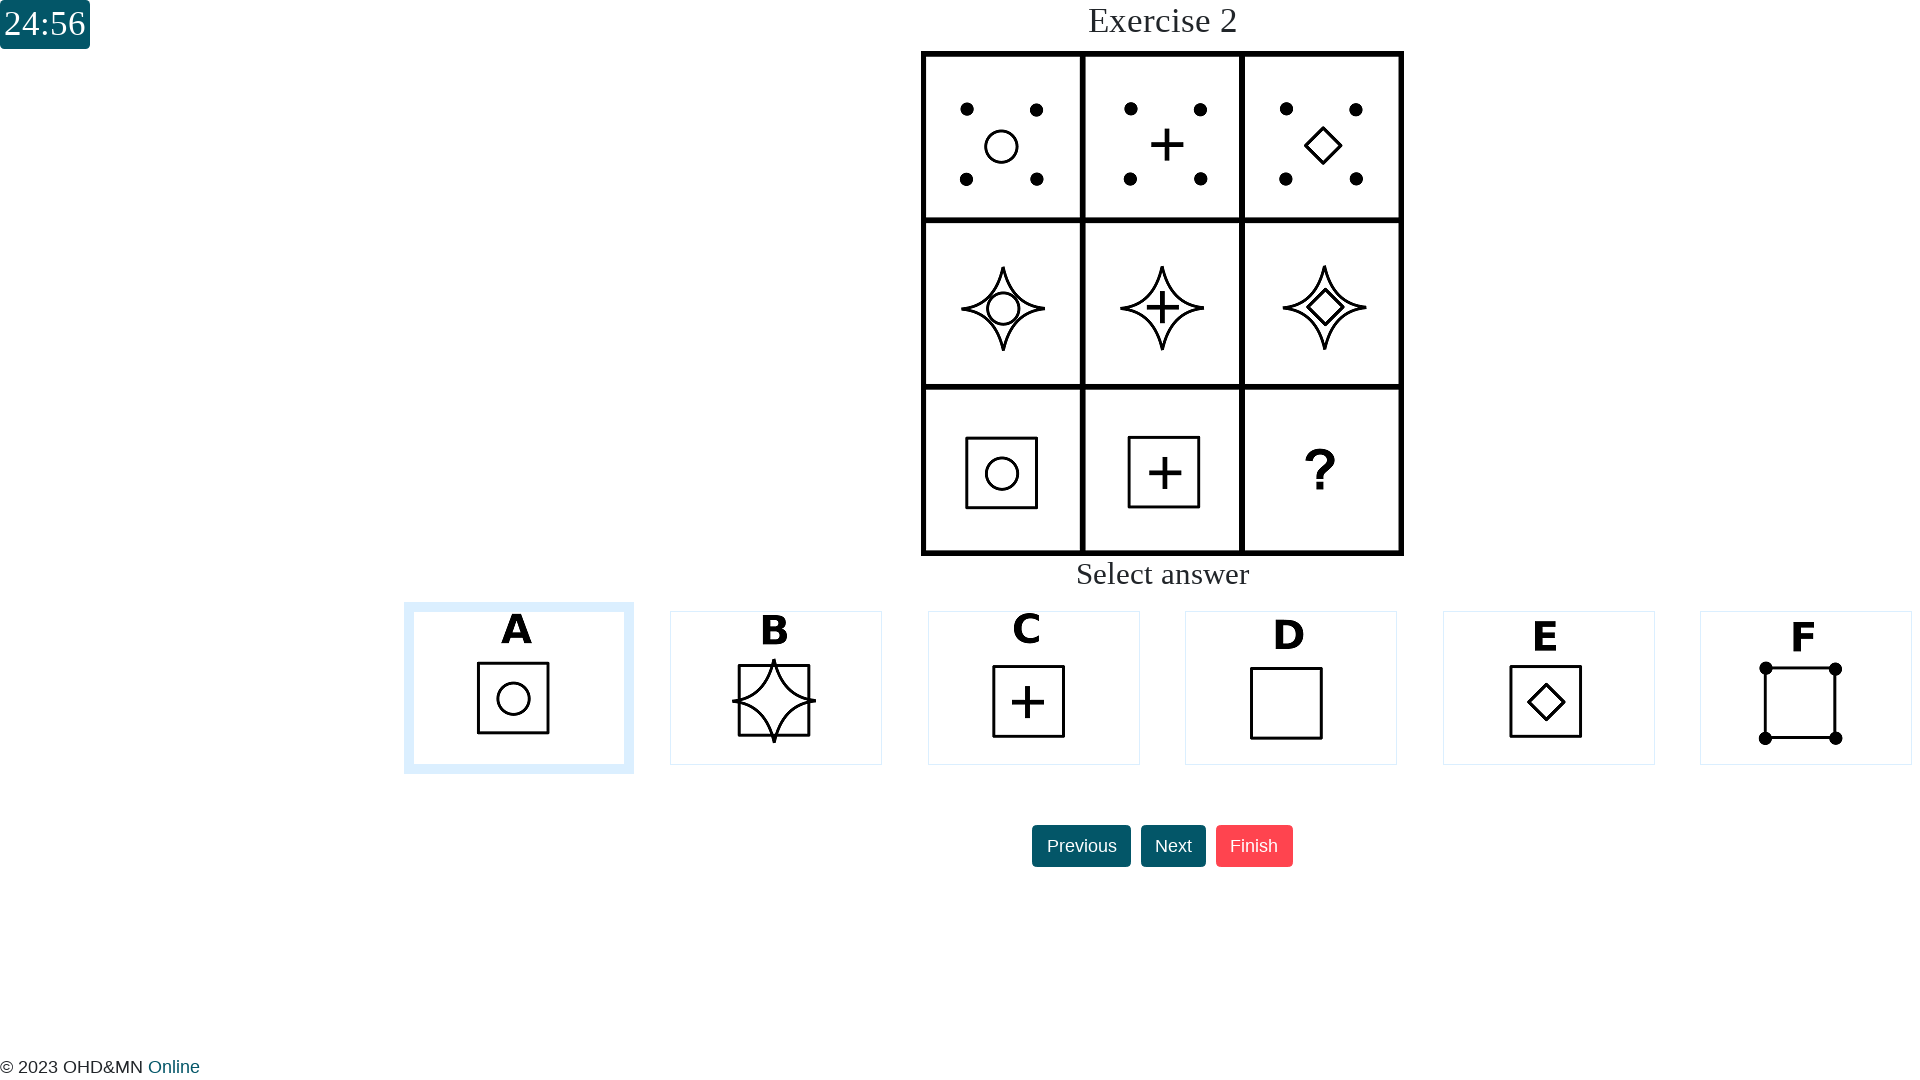